Tests dynamically loaded page elements by clicking a link, triggering a loading sequence with a button click, and waiting for hidden content to appear.

Starting URL: https://the-internet.herokuapp.com/dynamic_loading

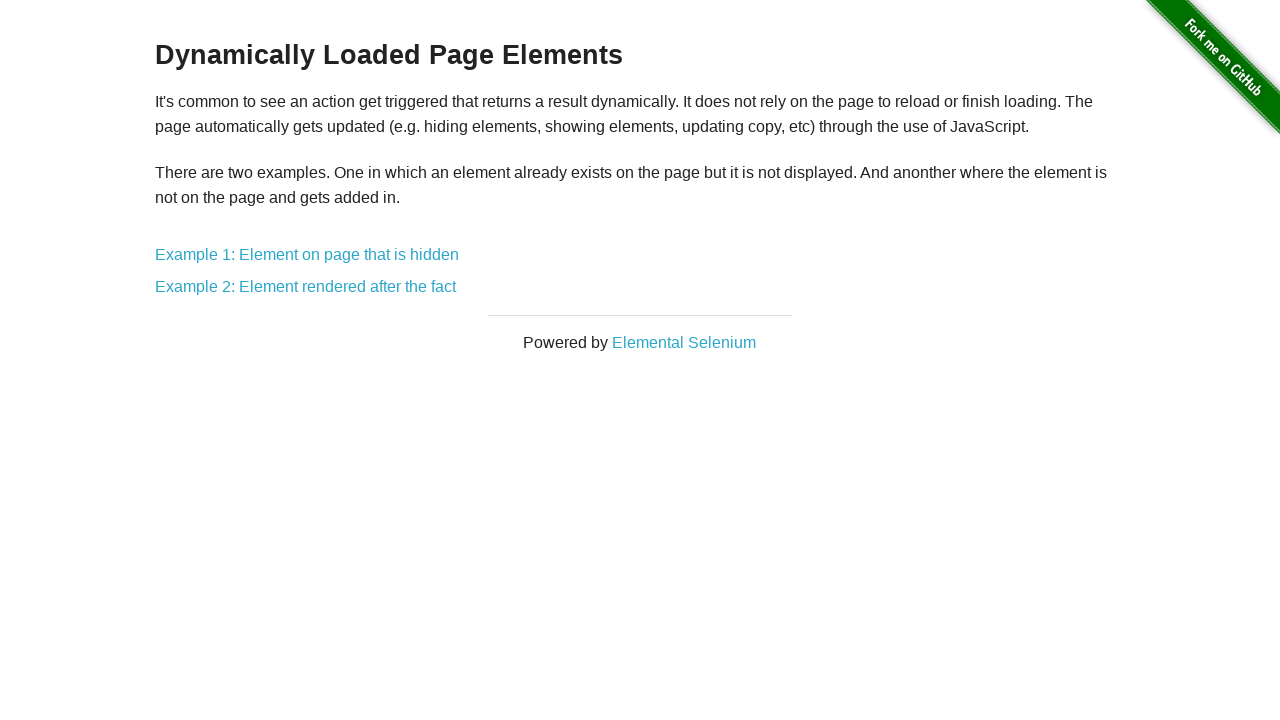

Clicked on Example 1: Element on page that is hidden link at (307, 255) on text=Example 1: Element on page that is hidden
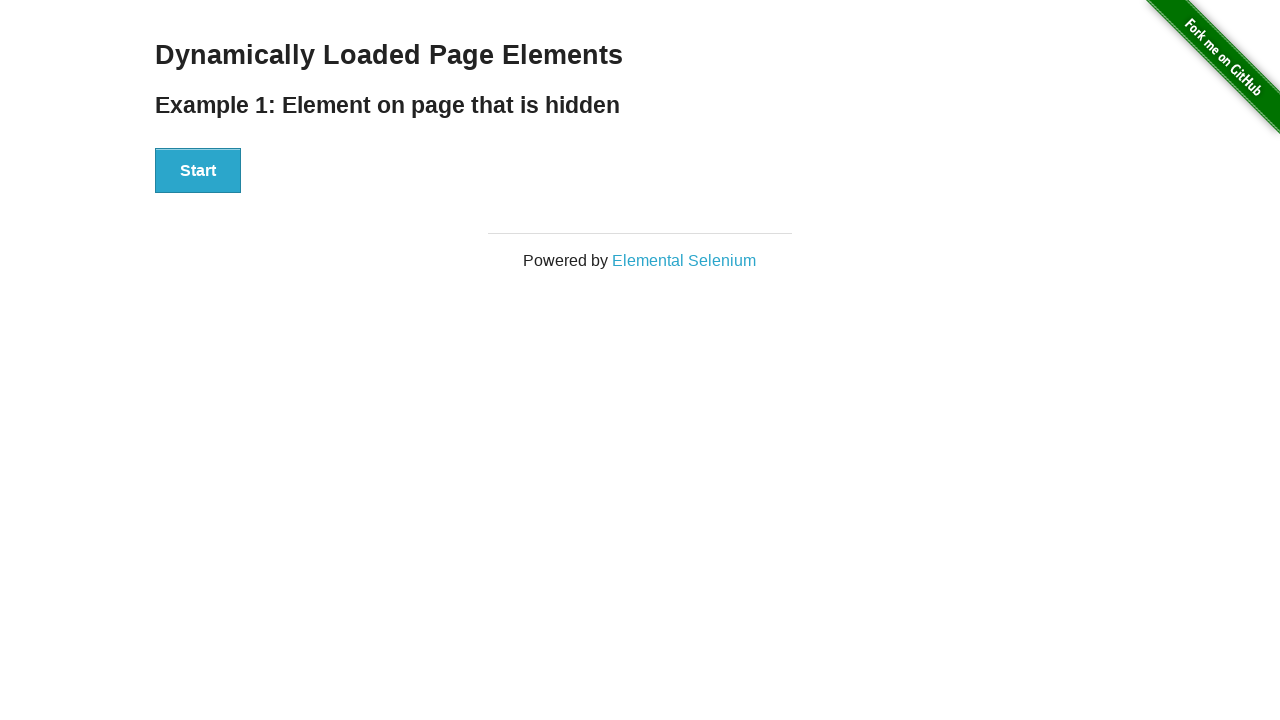

Page heading 'Dynamically Loaded Page Elements' appeared
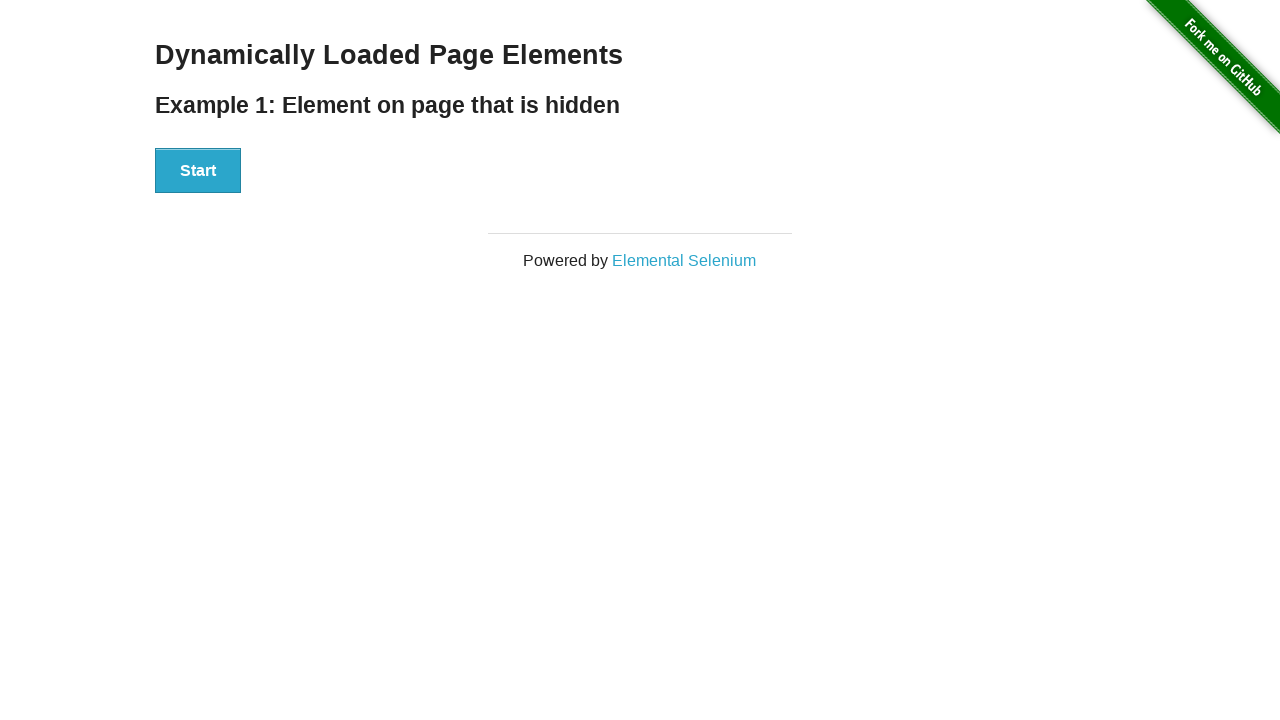

Clicked the Start button to trigger loading sequence at (198, 171) on button
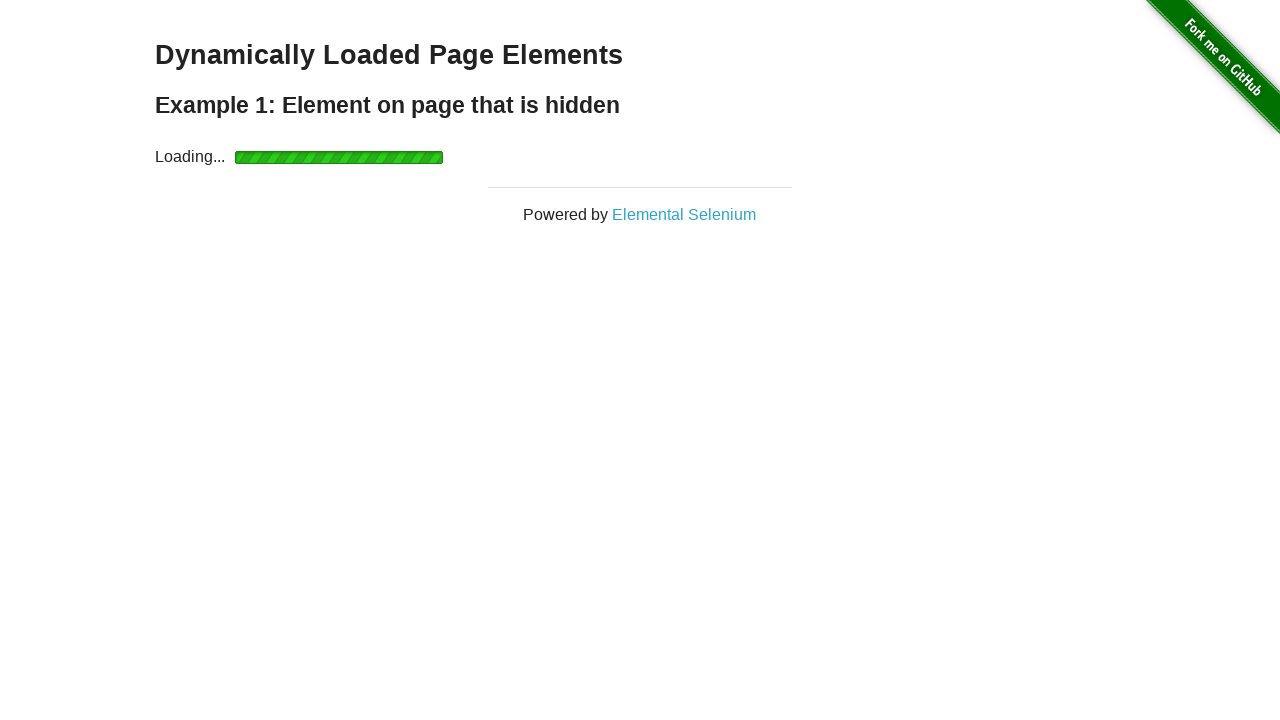

Loading indicator appeared
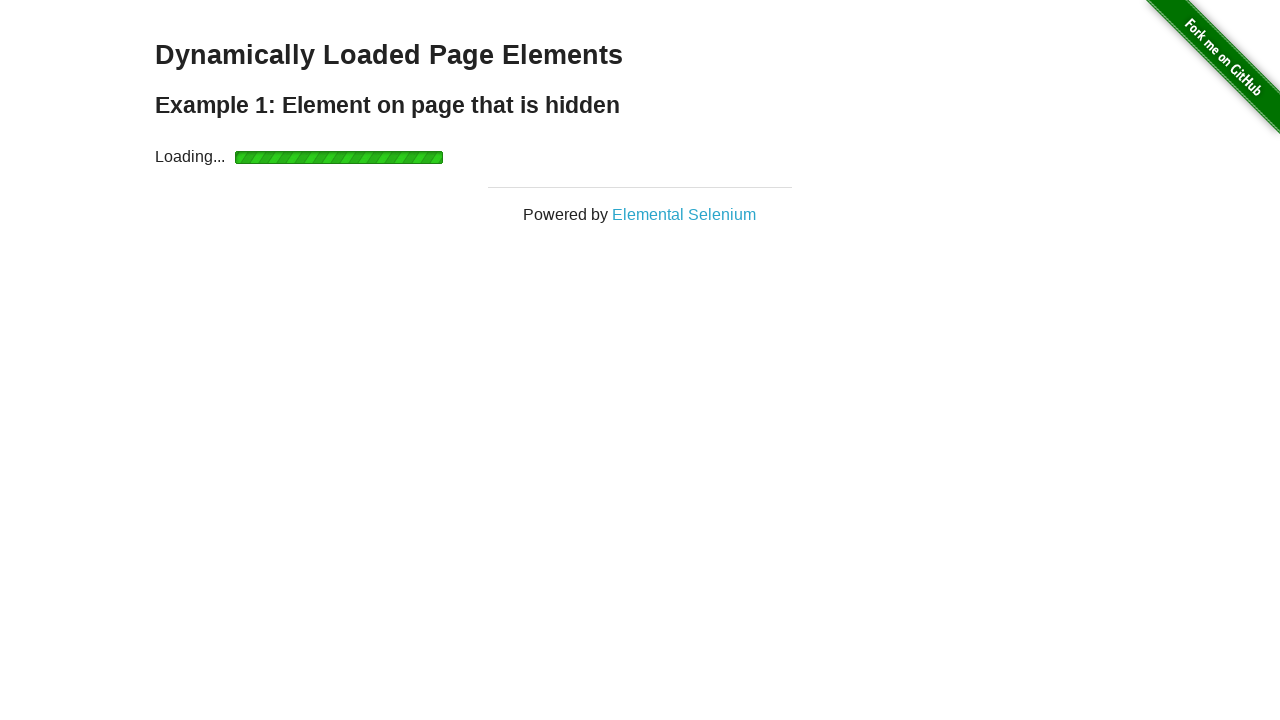

Loading indicator disappeared
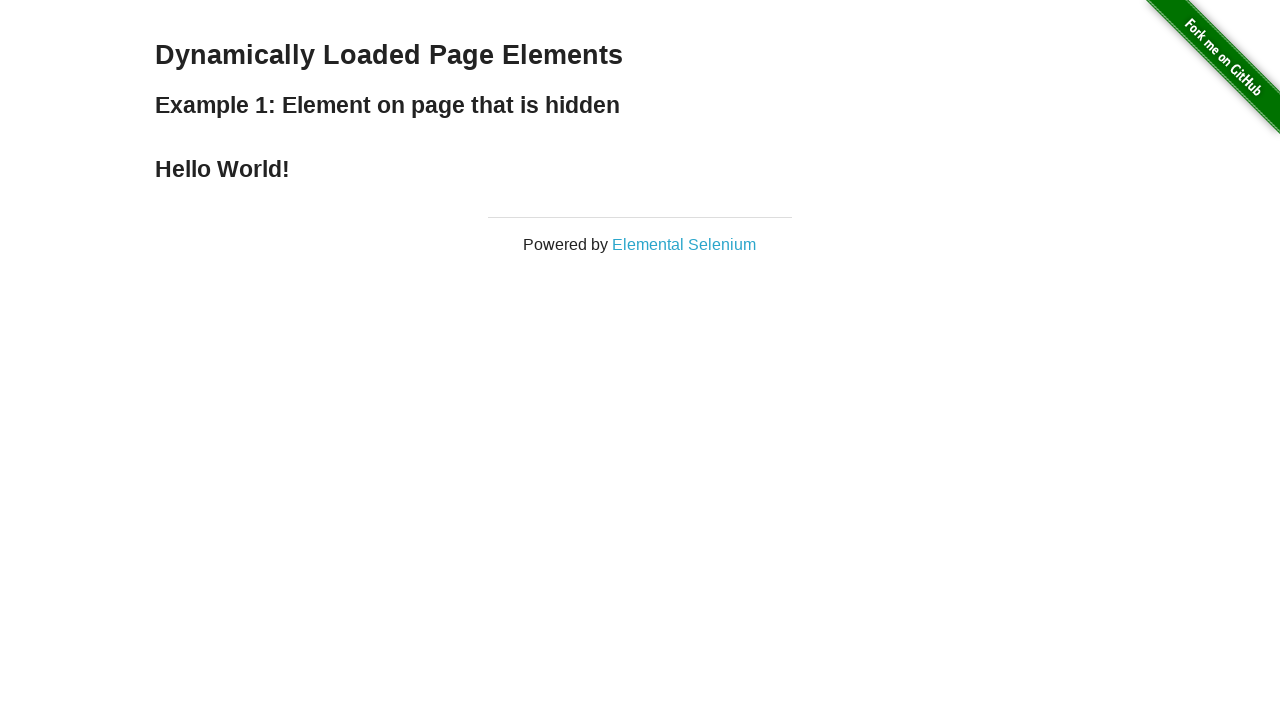

Hidden content 'Hello World!' became visible
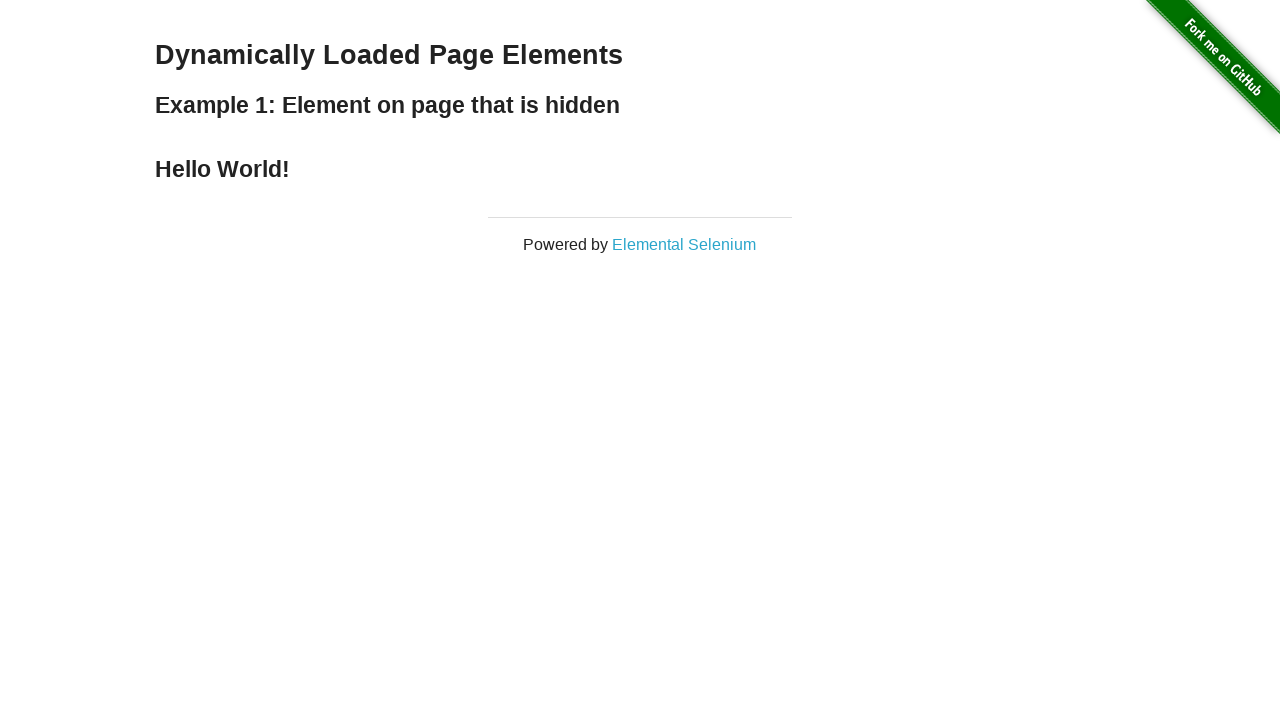

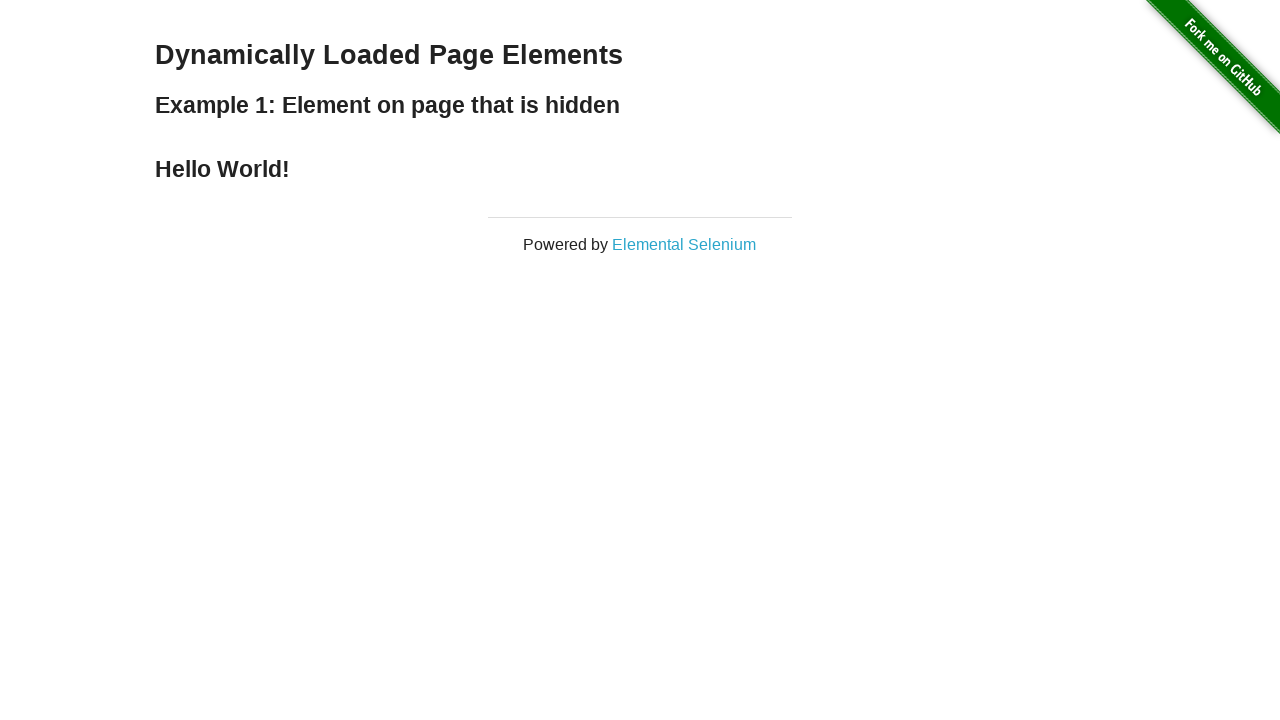